Tests that the browser back button works correctly with filter navigation

Starting URL: https://demo.playwright.dev/todomvc

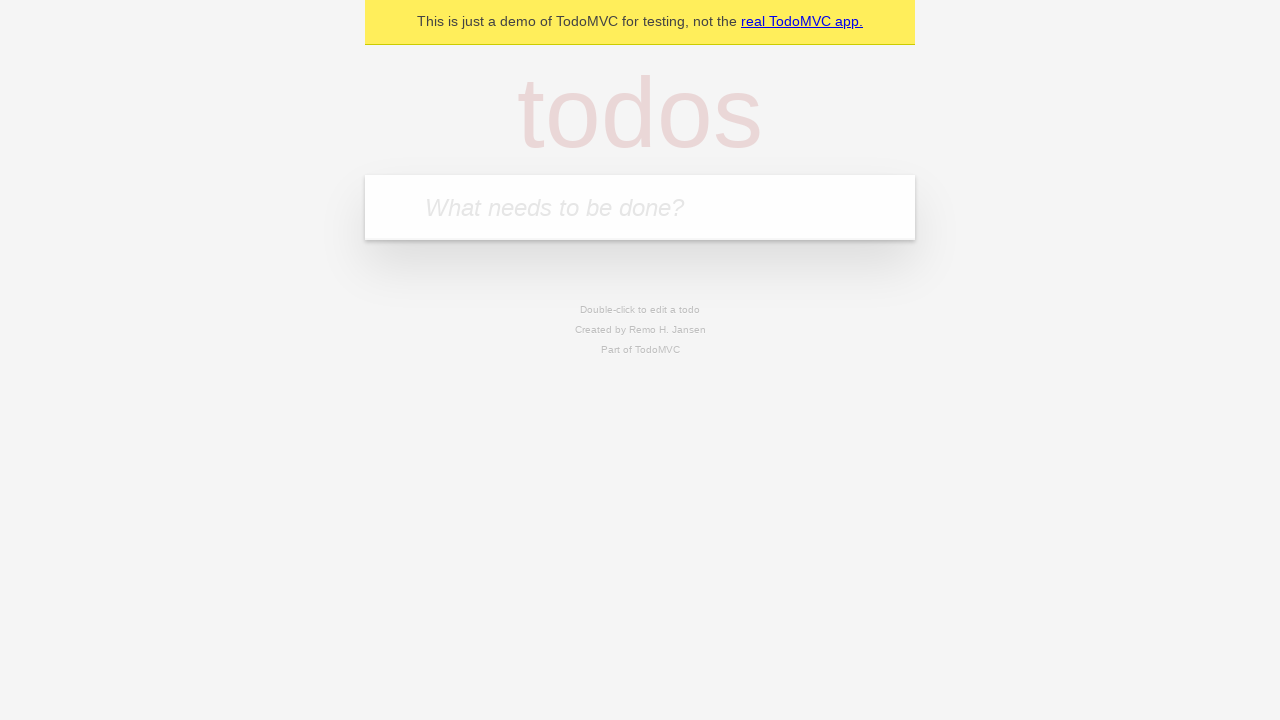

Filled todo input with 'buy some cheese' on internal:attr=[placeholder="What needs to be done?"i]
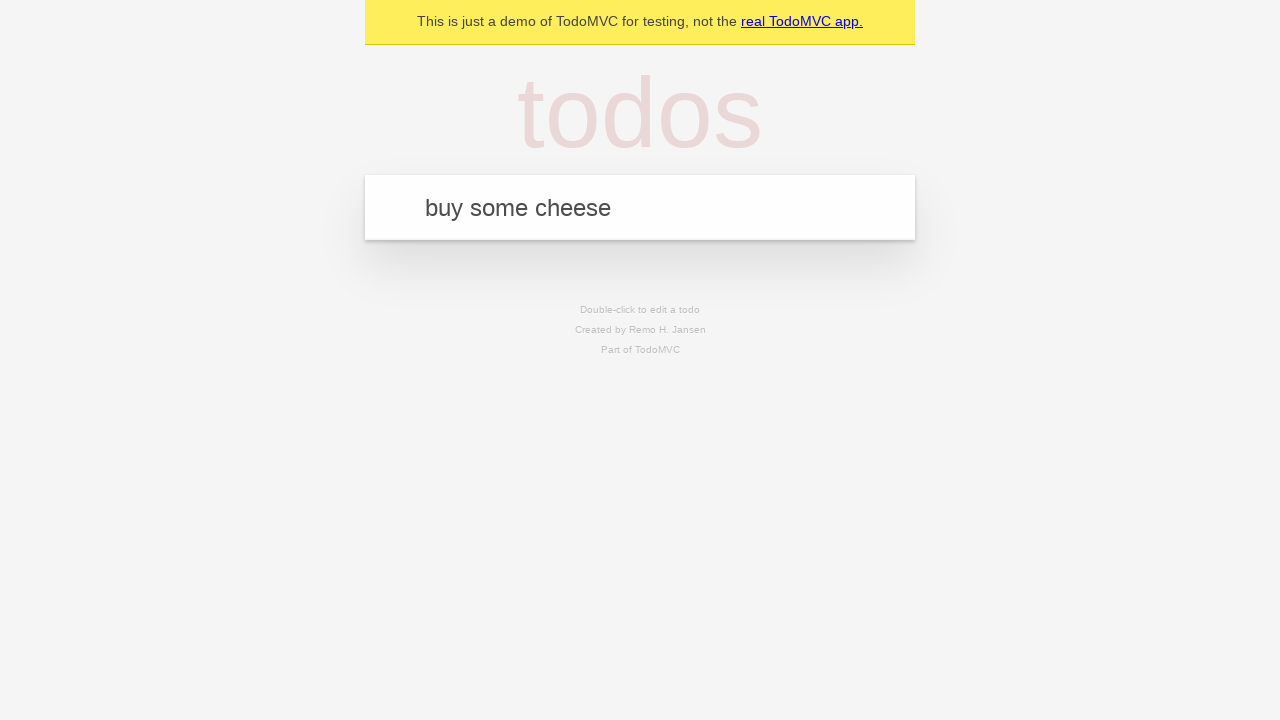

Pressed Enter to add first todo on internal:attr=[placeholder="What needs to be done?"i]
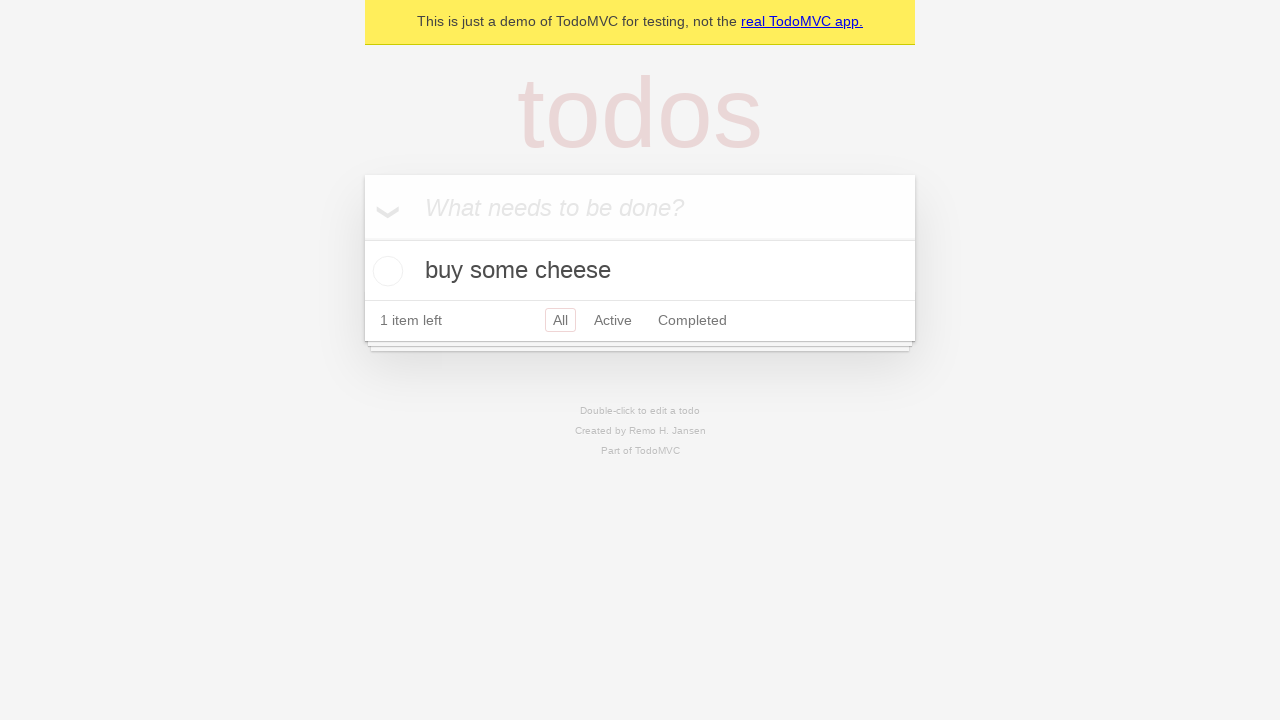

Filled todo input with 'feed the cat' on internal:attr=[placeholder="What needs to be done?"i]
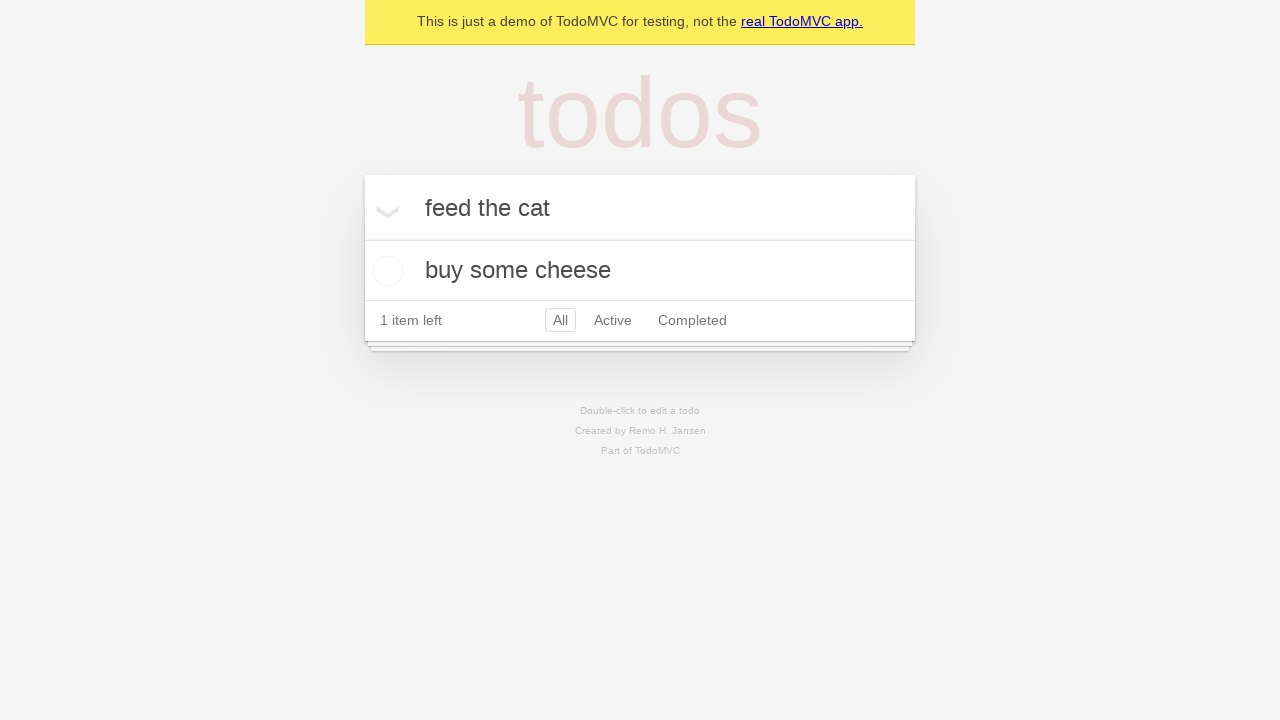

Pressed Enter to add second todo on internal:attr=[placeholder="What needs to be done?"i]
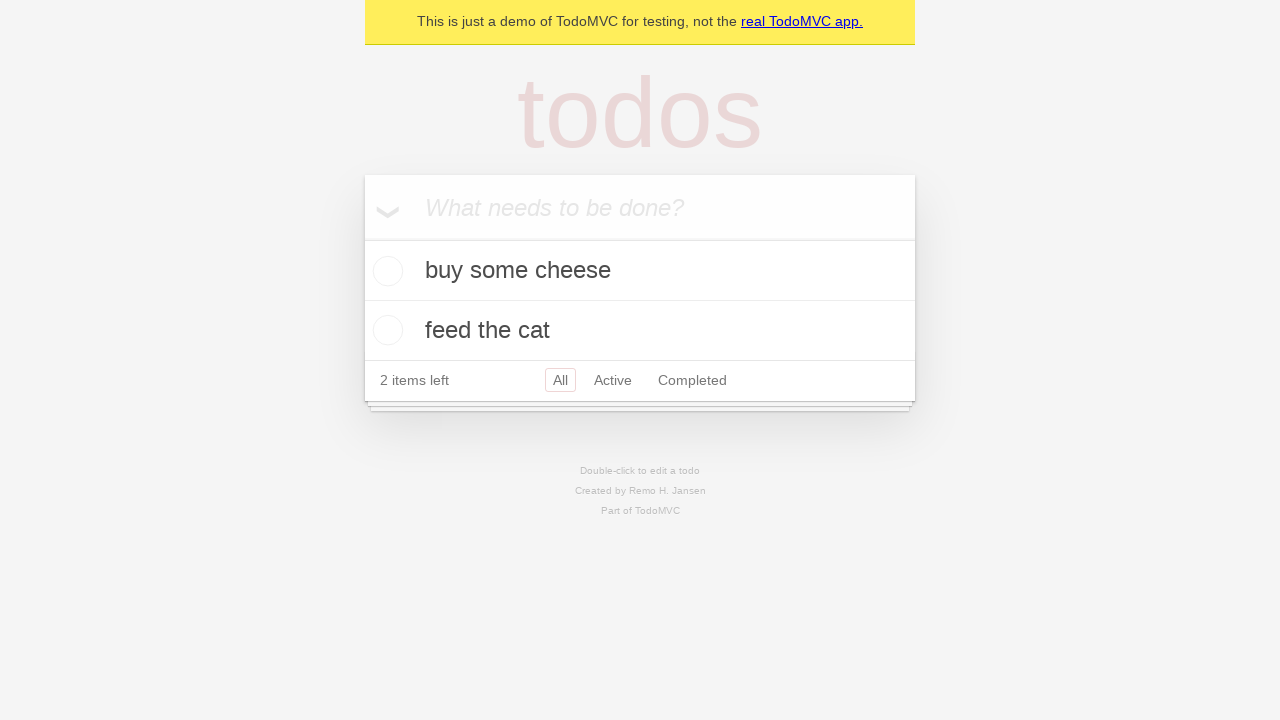

Filled todo input with 'book a doctors appointment' on internal:attr=[placeholder="What needs to be done?"i]
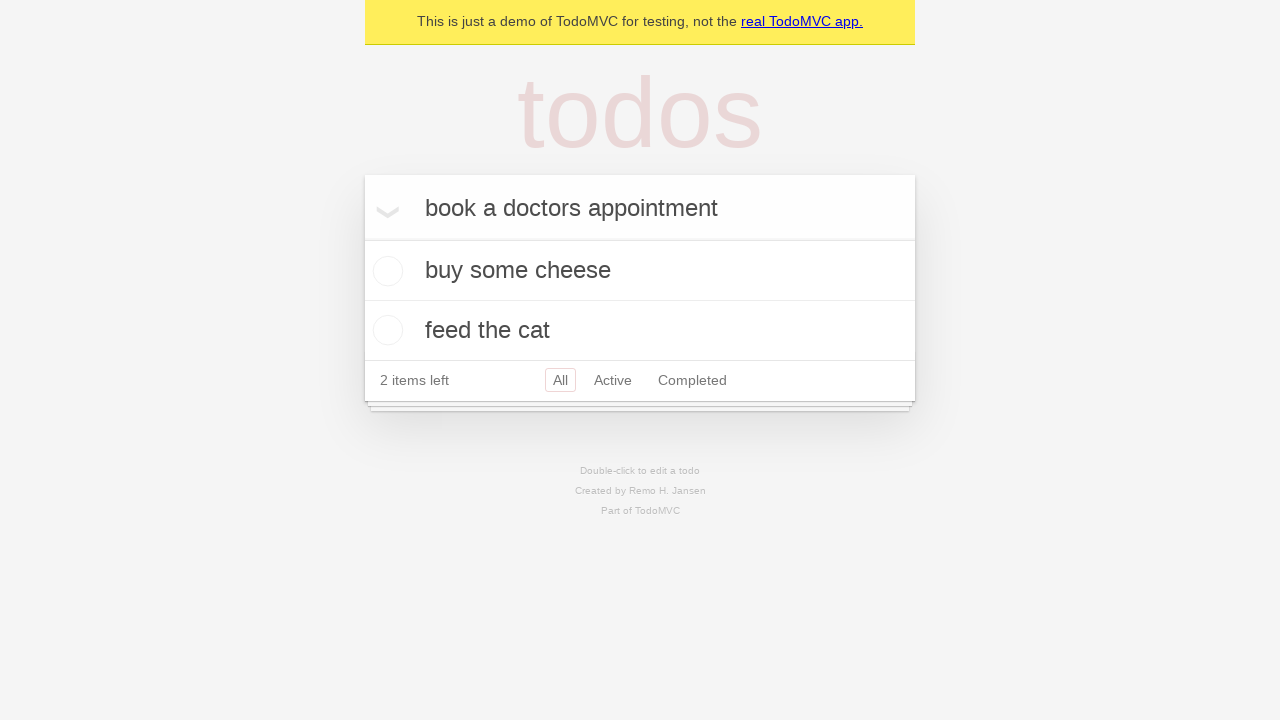

Pressed Enter to add third todo on internal:attr=[placeholder="What needs to be done?"i]
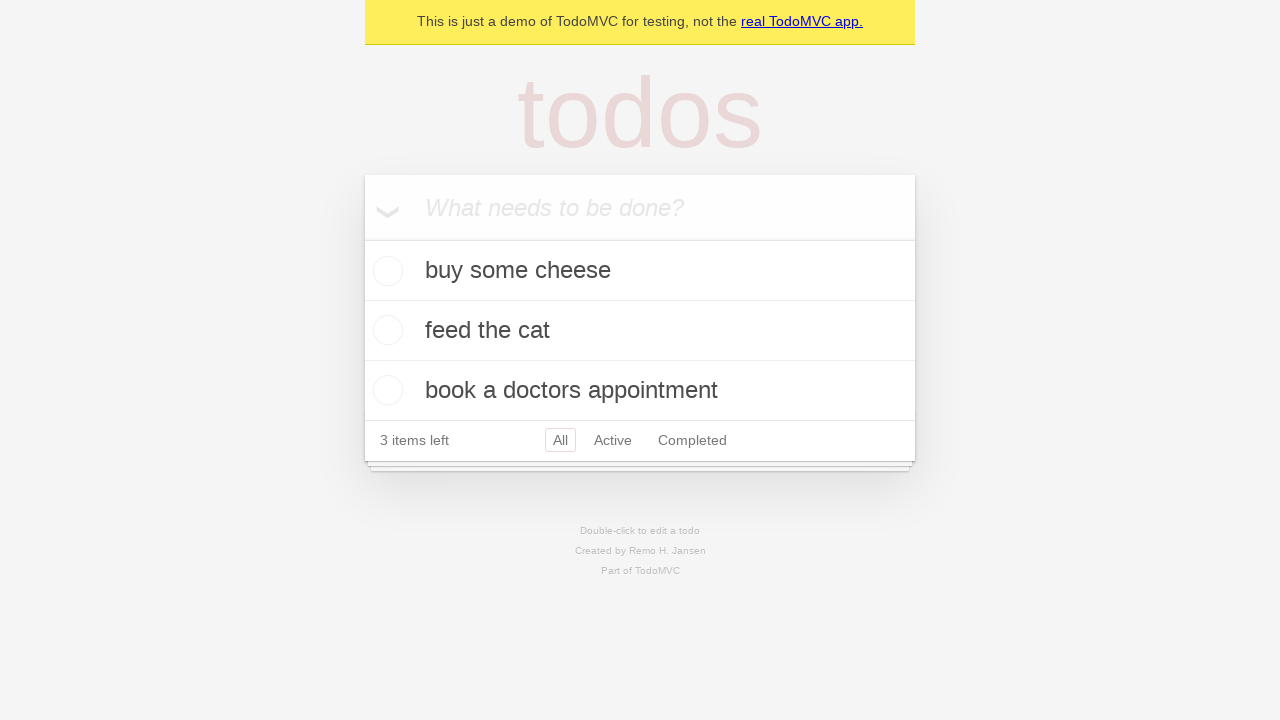

Checked the second todo item at (385, 330) on internal:testid=[data-testid="todo-item"s] >> nth=1 >> internal:role=checkbox
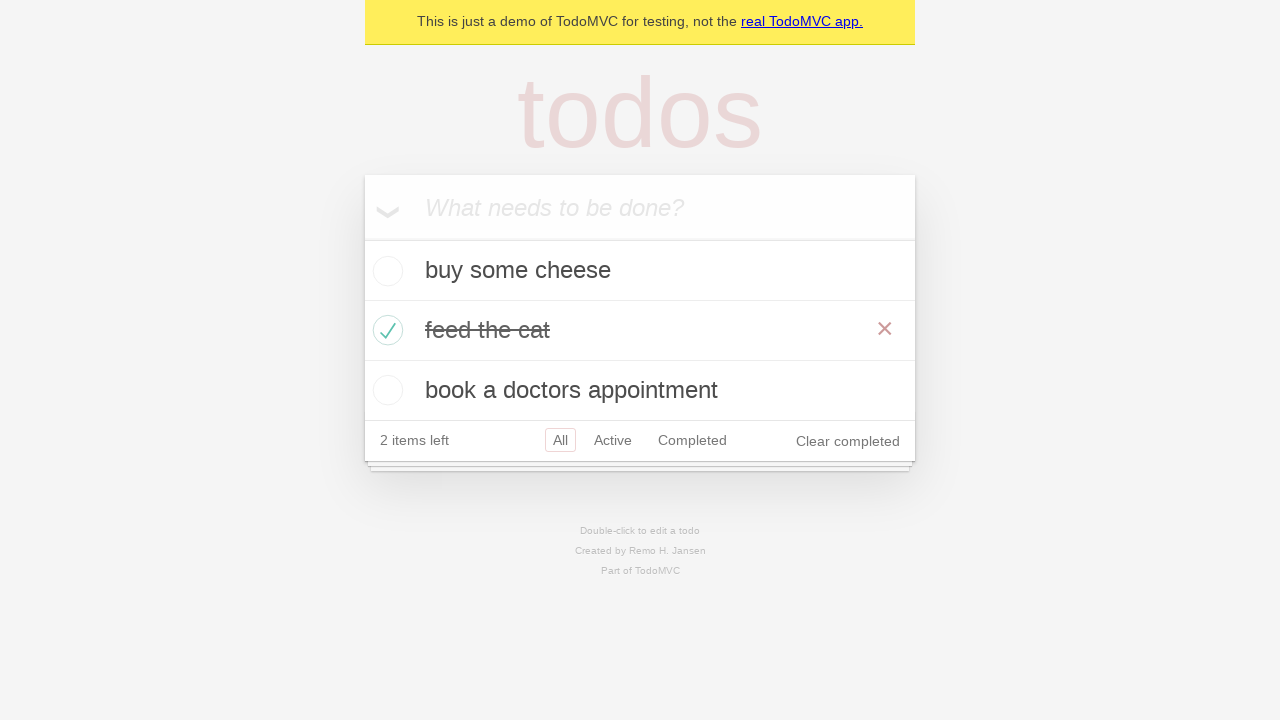

Clicked 'All' filter at (560, 440) on internal:role=link[name="All"i]
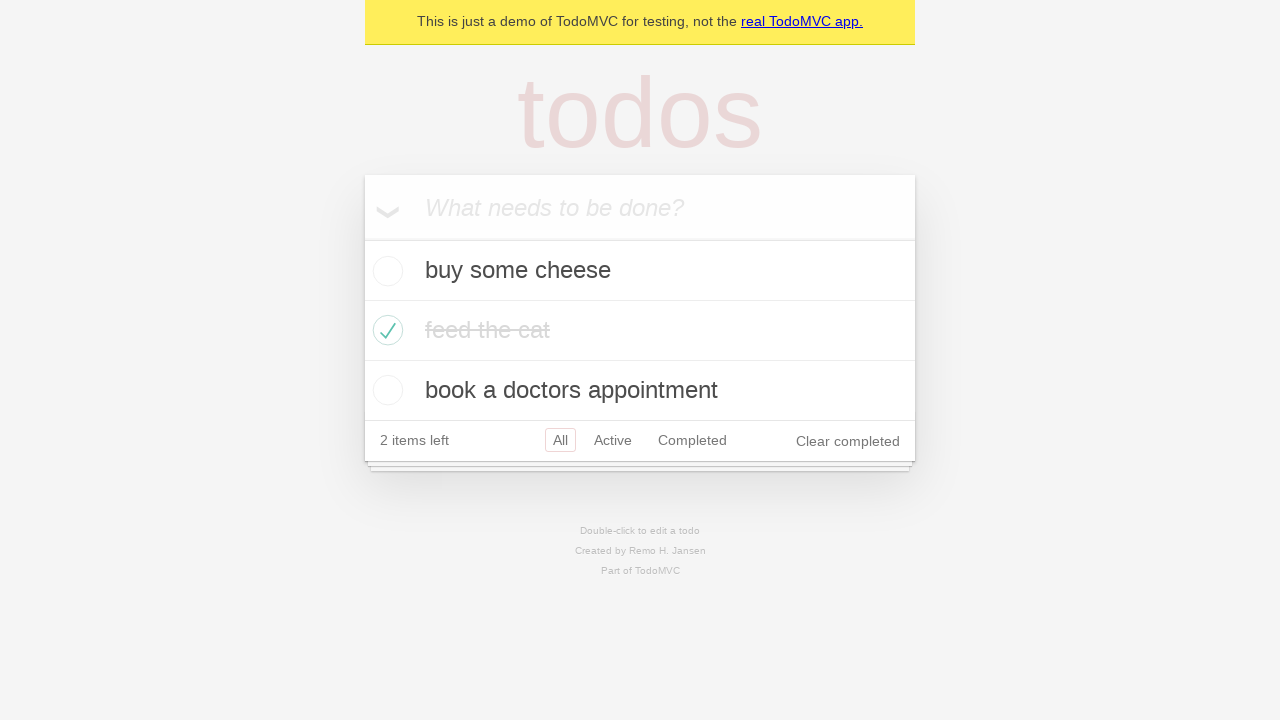

Clicked 'Active' filter at (613, 440) on internal:role=link[name="Active"i]
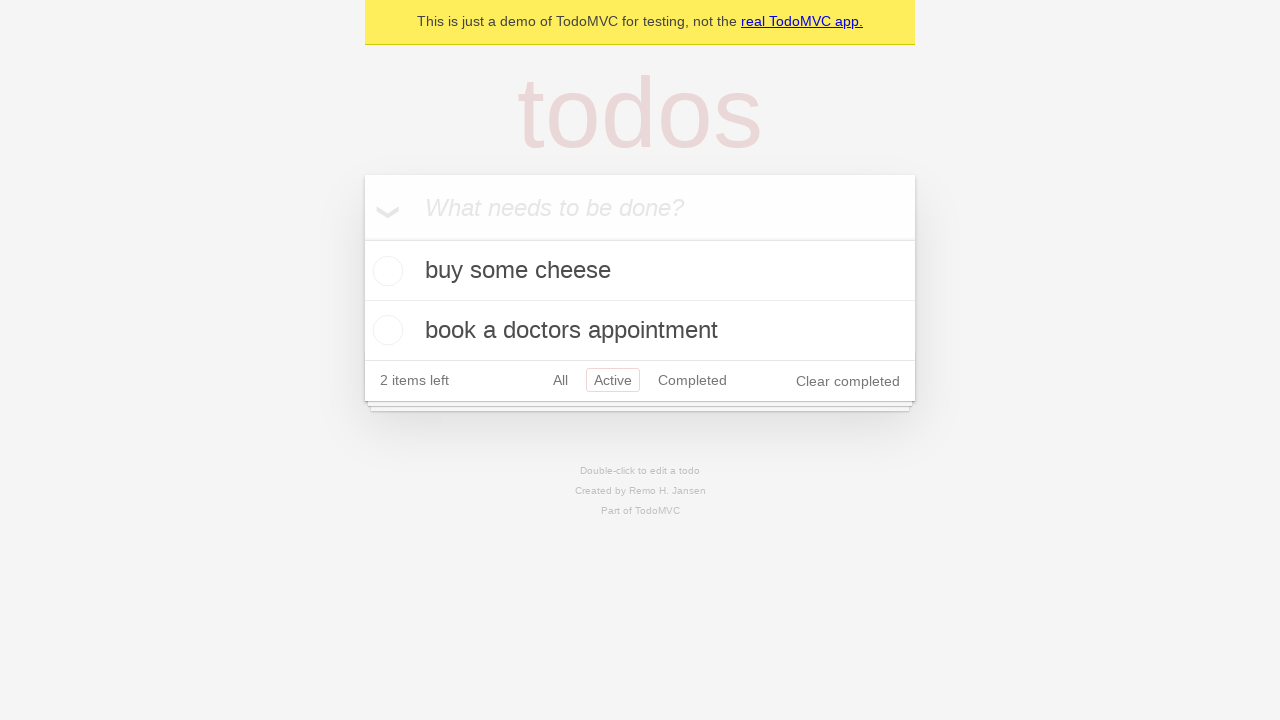

Clicked 'Completed' filter at (692, 380) on internal:role=link[name="Completed"i]
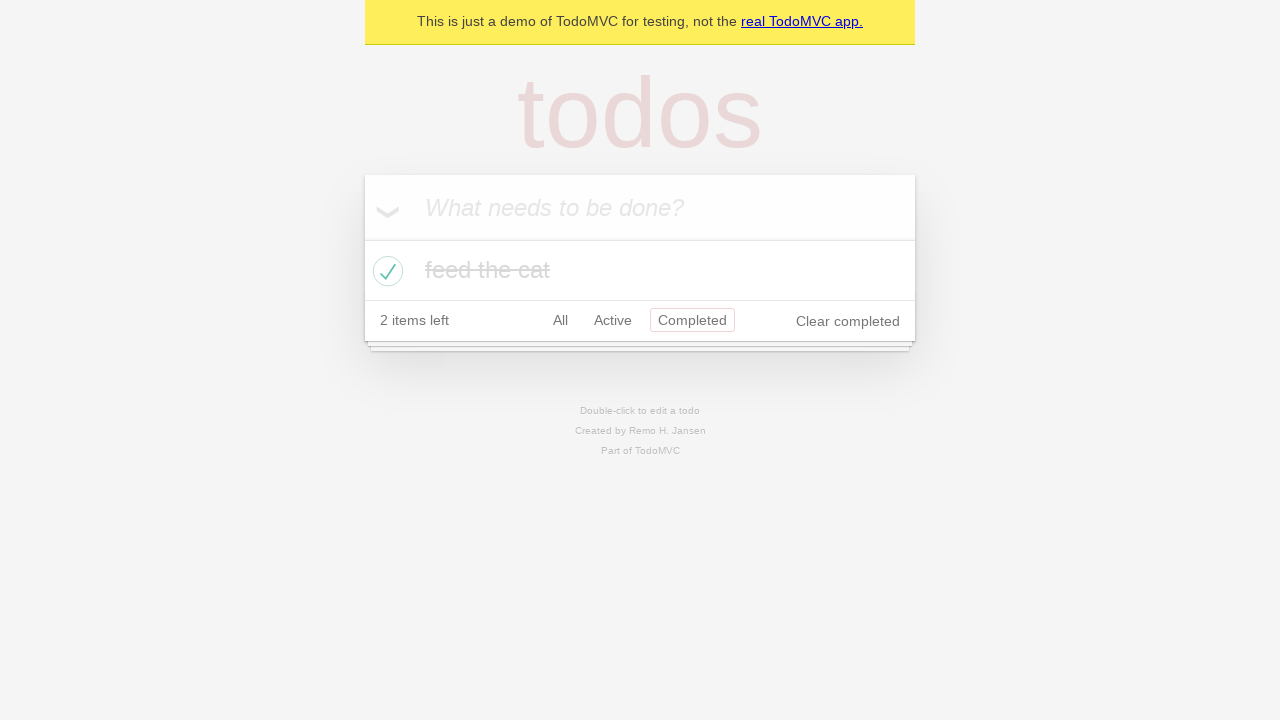

Navigated back from Completed filter
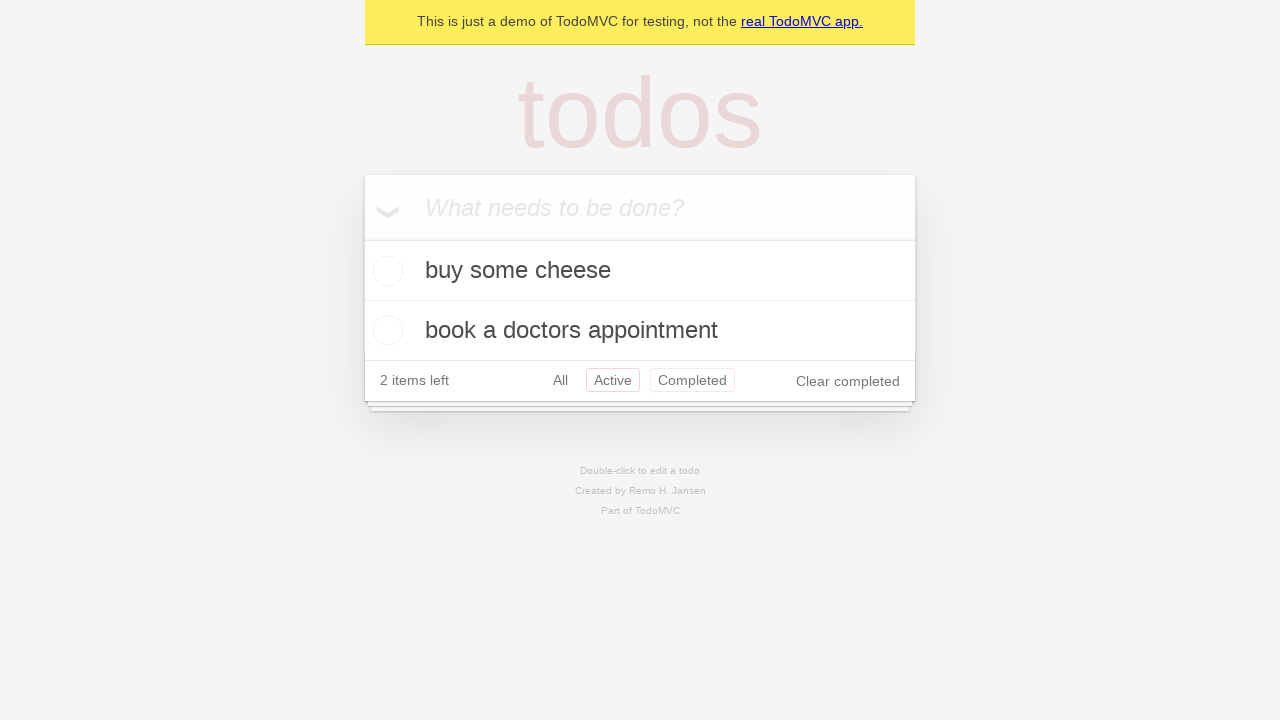

Navigated back from Active filter
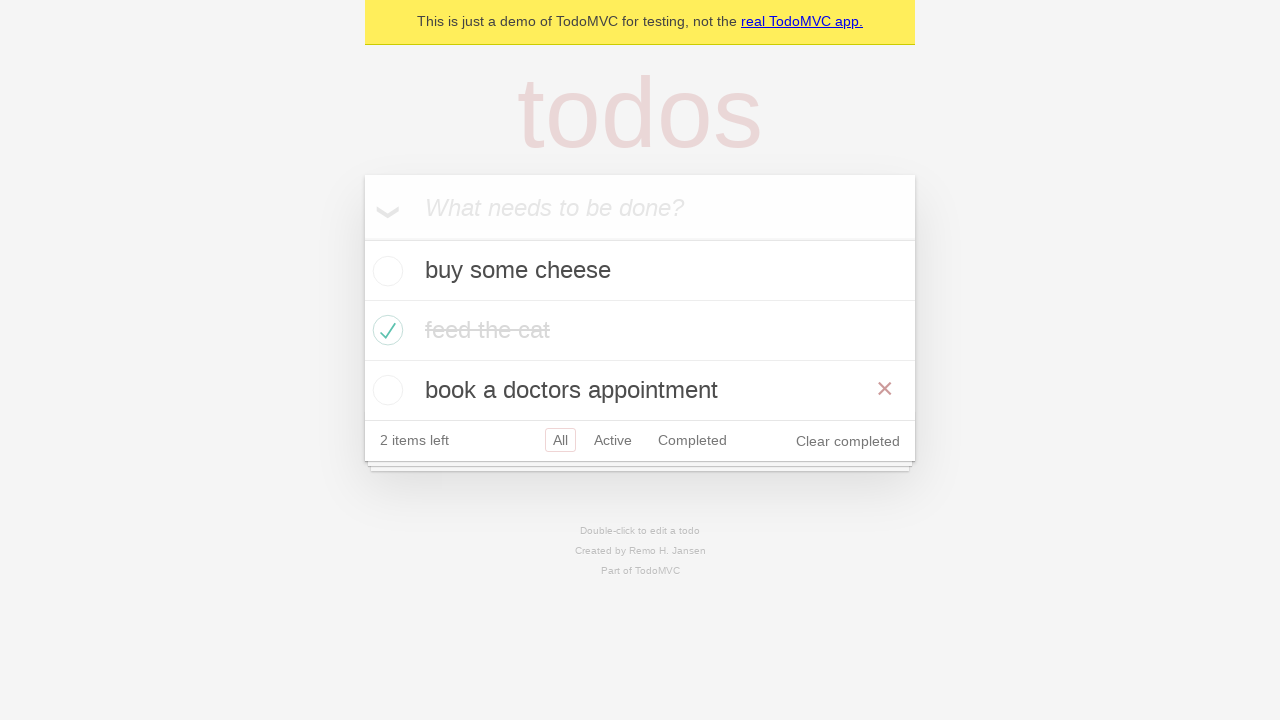

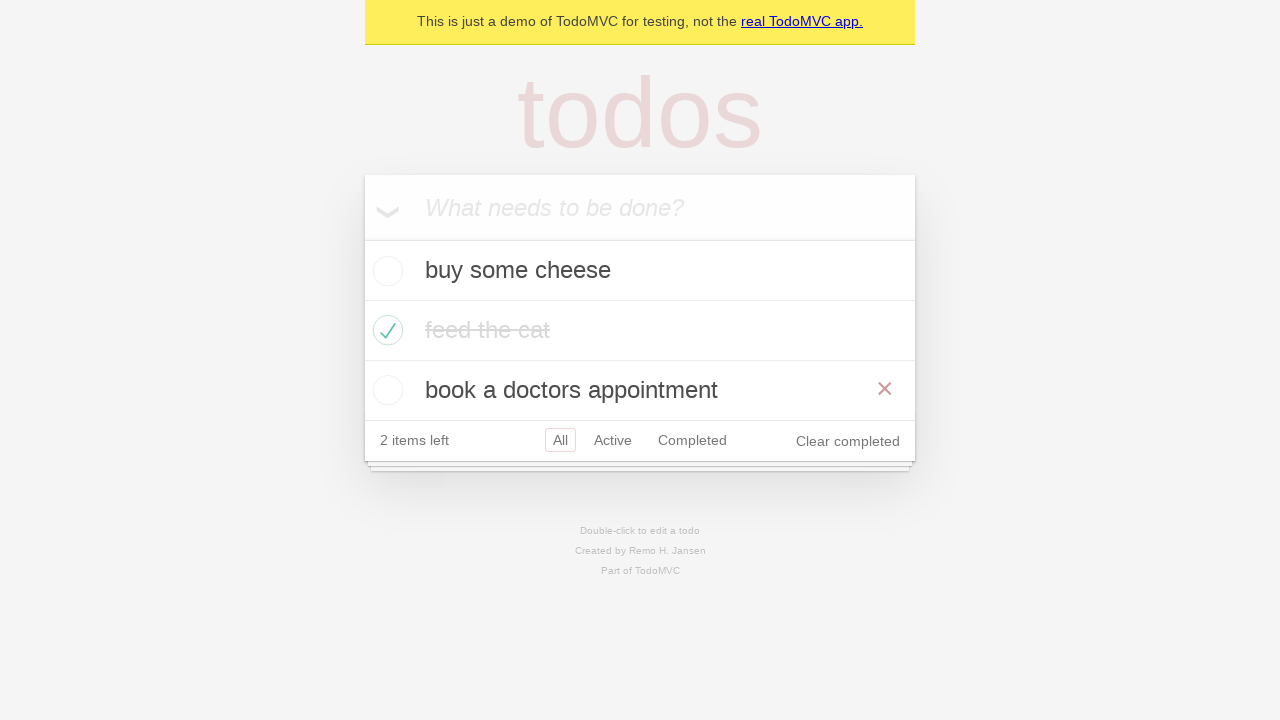